Tests browser navigation by going to a YouTube video page, then navigating back and forward in browser history

Starting URL: https://www.youtube.com/watch?v=JgDNFQ2RaLQ&list=RDn2dVFdqMYGA&index=3

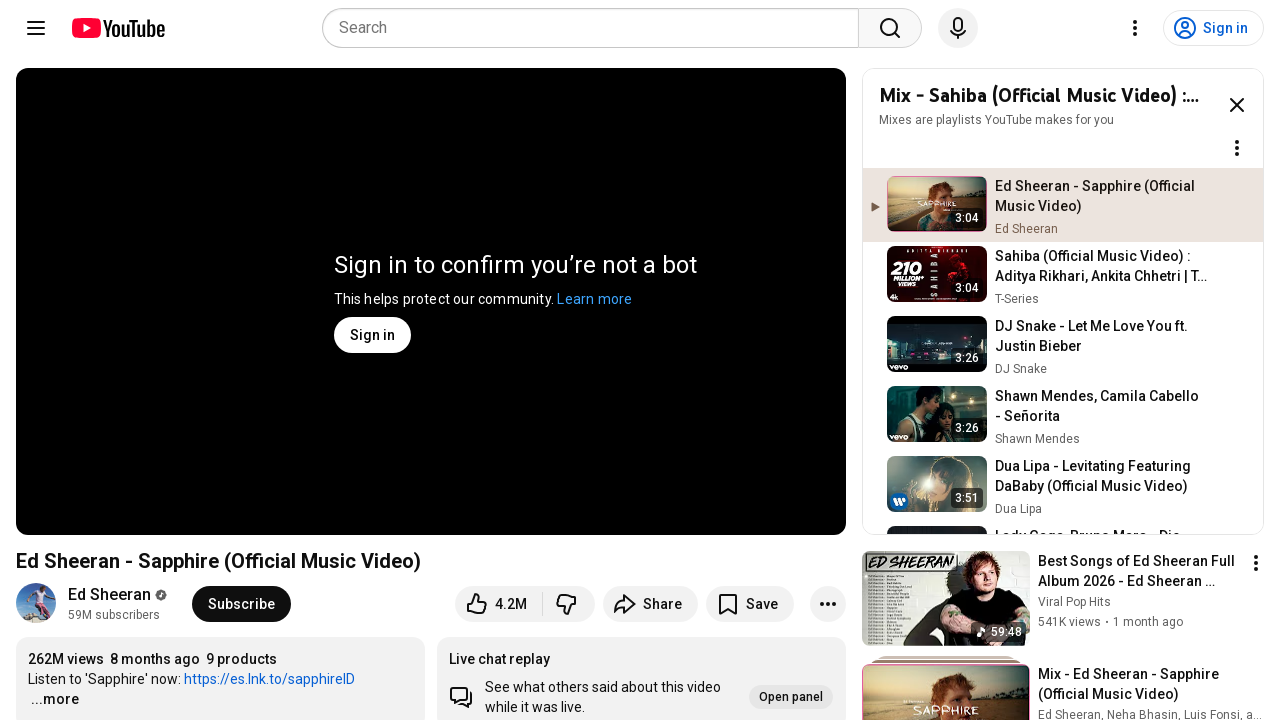

Navigated back in browser history
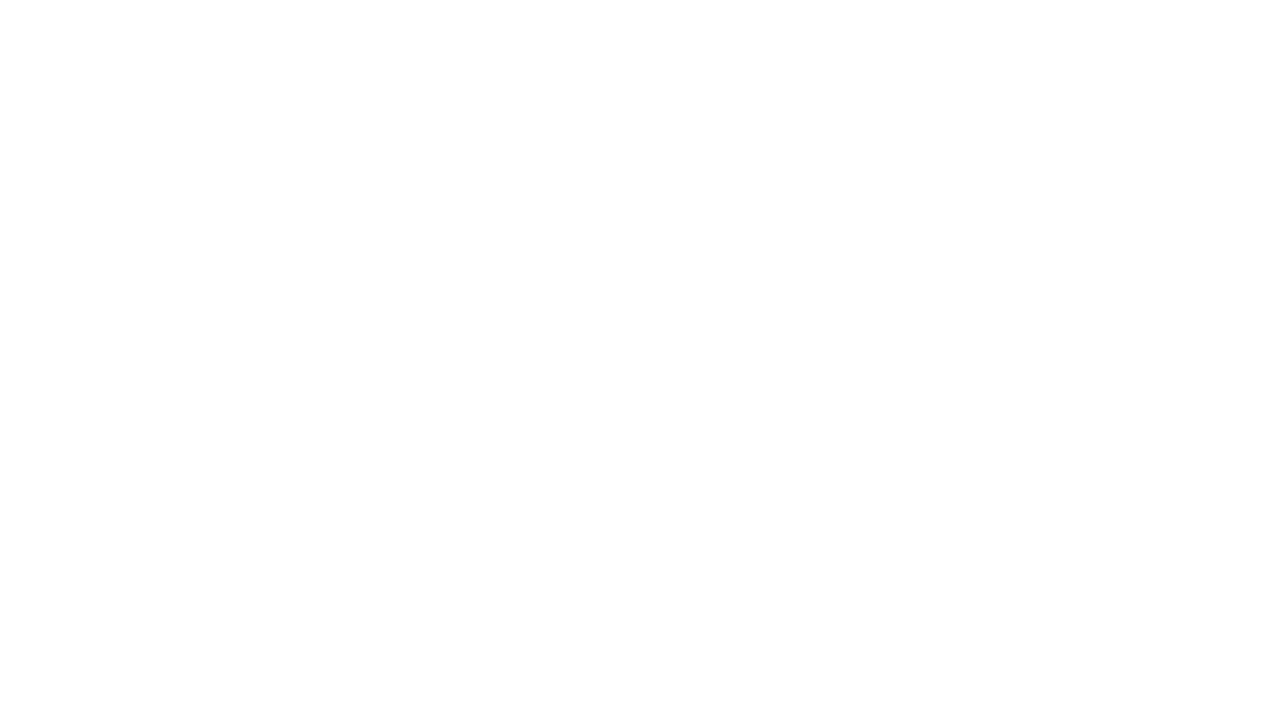

Navigated forward in browser history
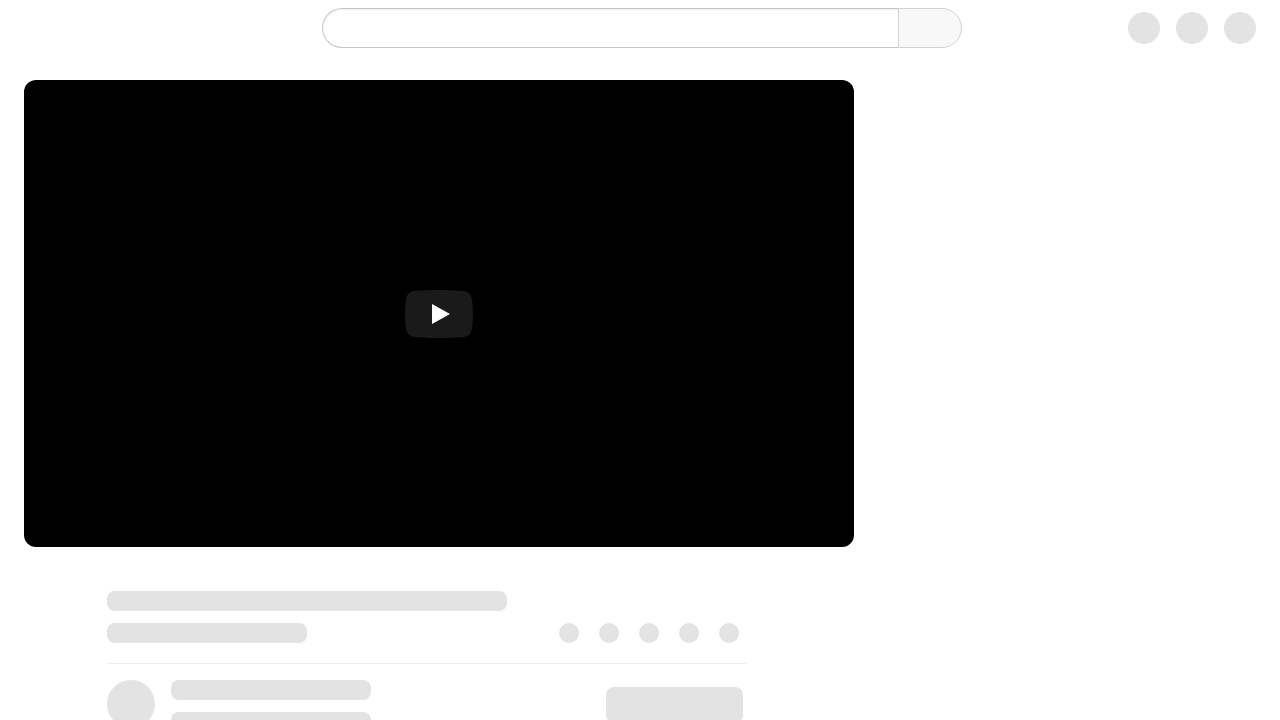

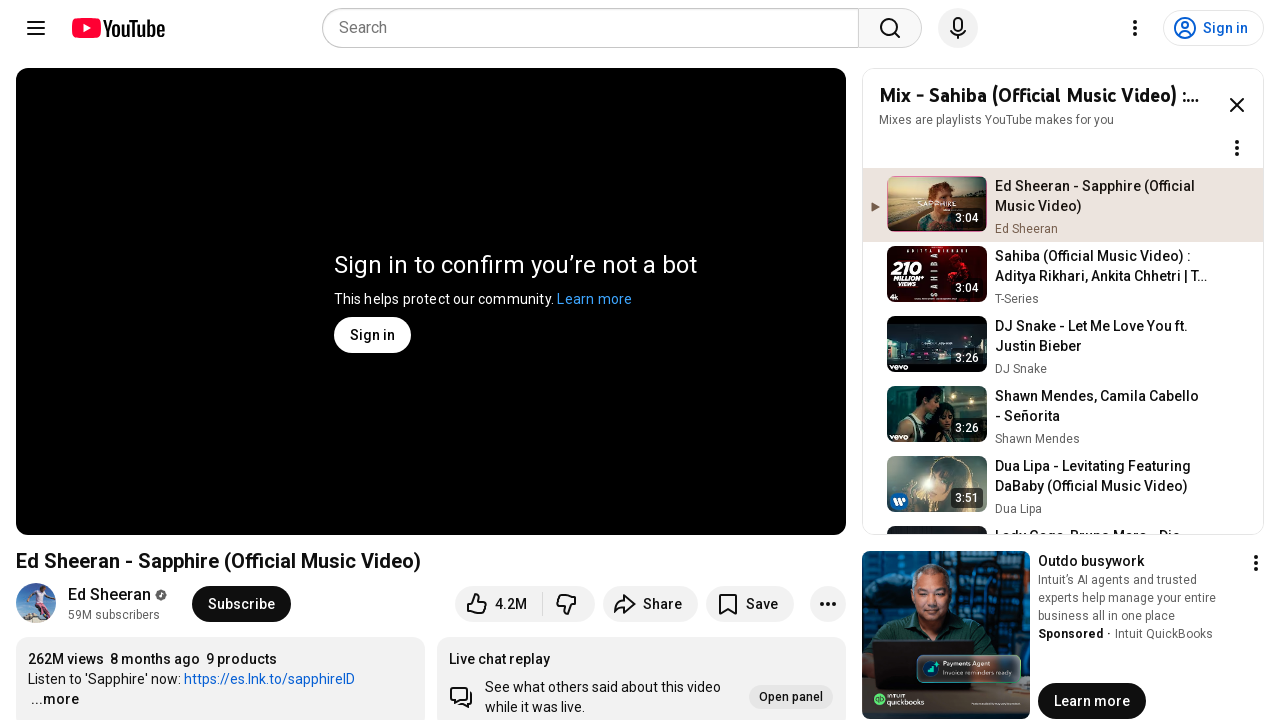